Tests handling of different types of JavaScript alerts including simple alert, confirmation alert, and prompt alert with text input

Starting URL: https://www.hyrtutorials.com/p/alertsdemo.html

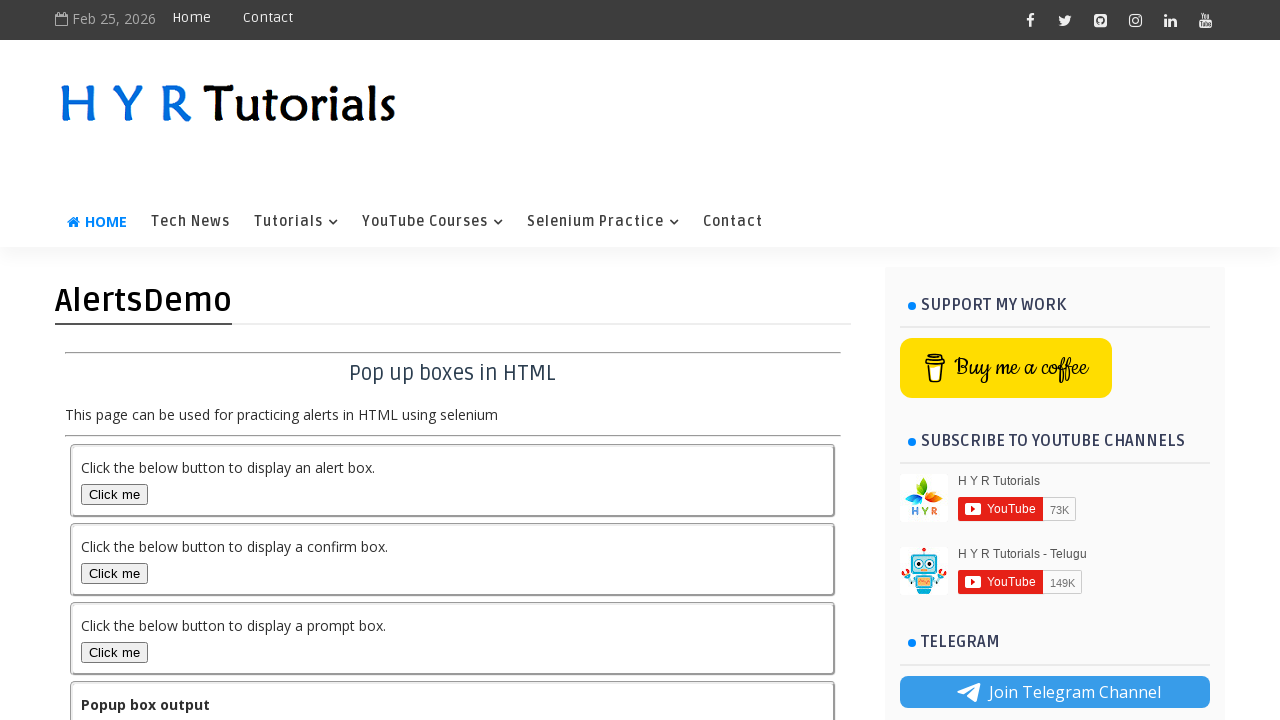

Scrolled down 300 pixels to view alert buttons
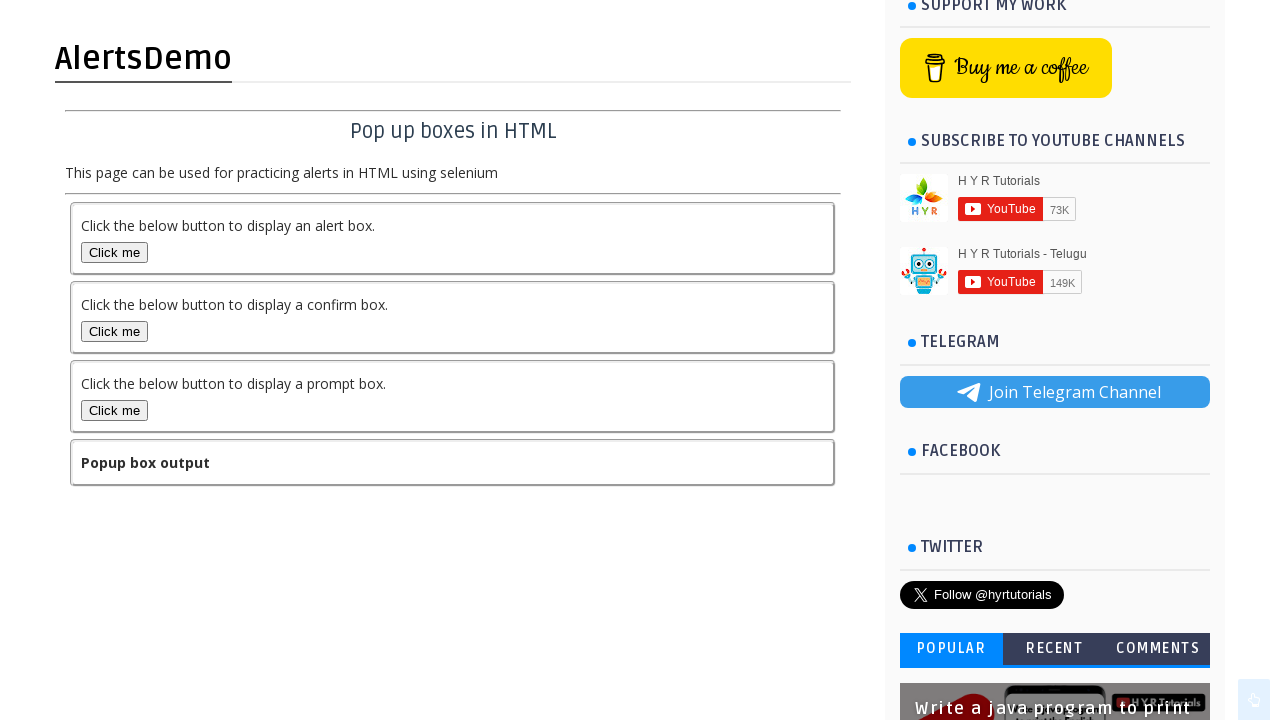

Clicked the simple alert button at (114, 252) on #alertBox
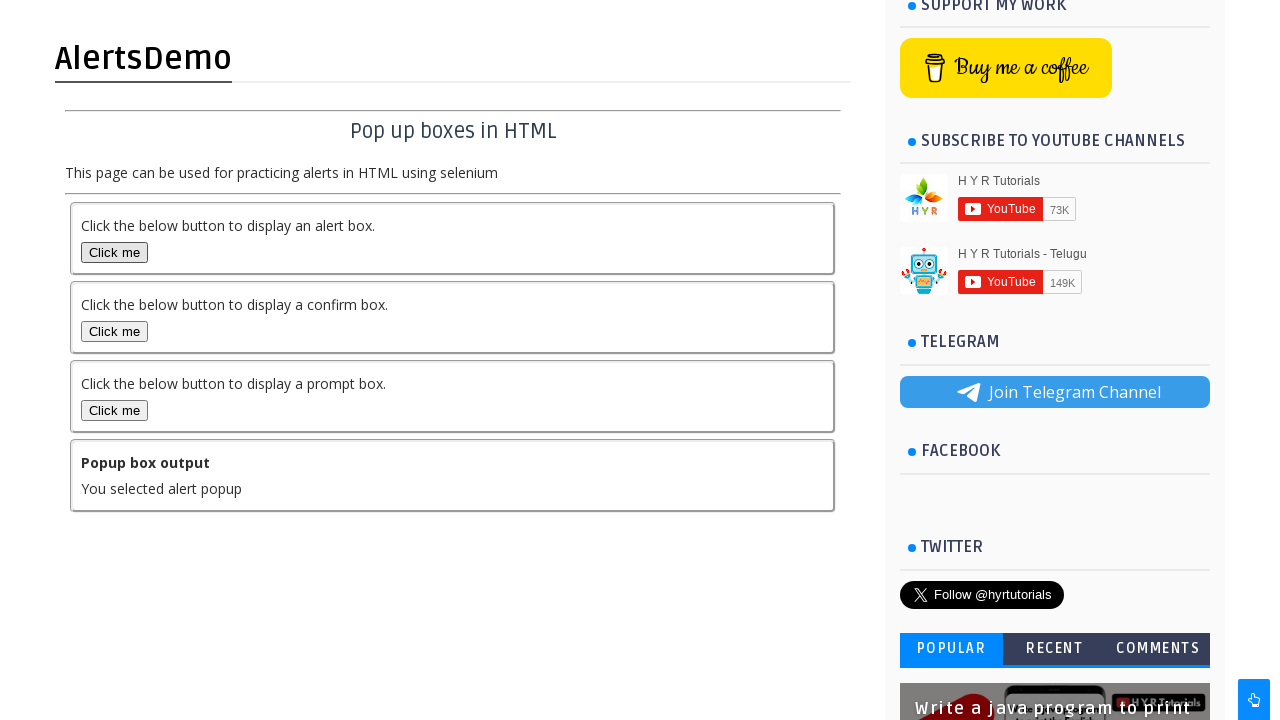

Set up dialog handler to accept simple alert
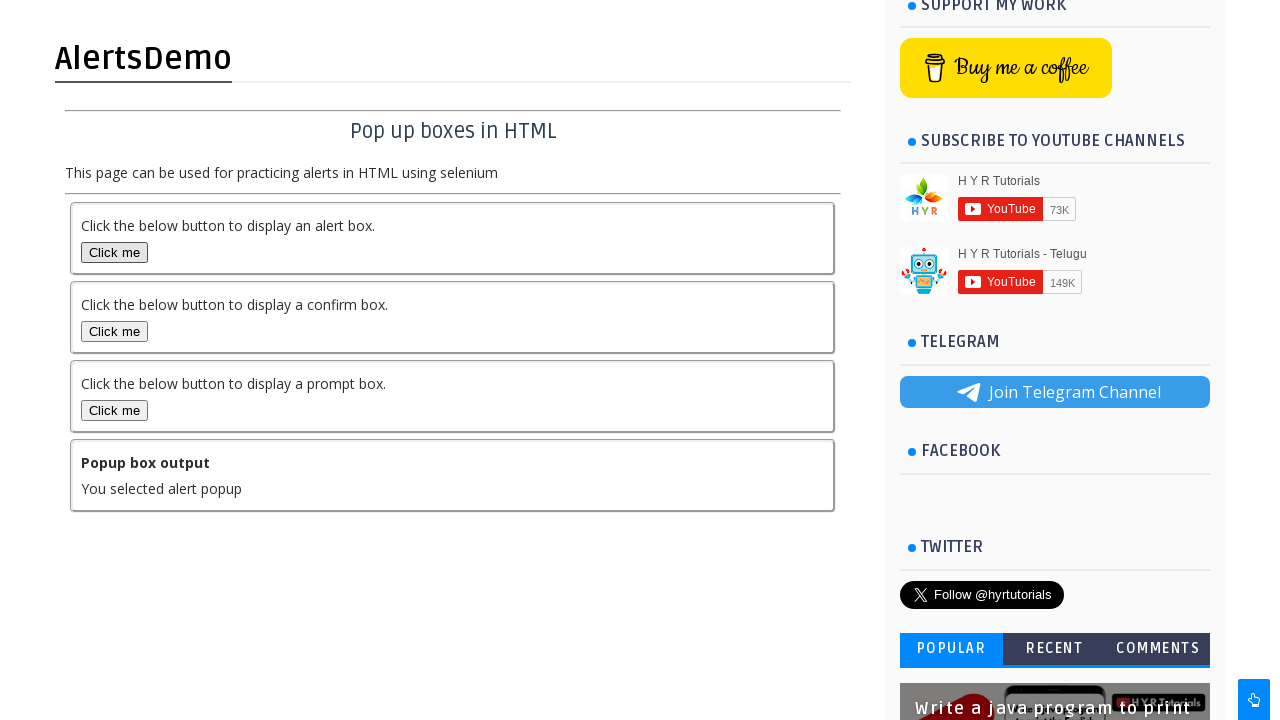

Clicked the confirmation alert button at (114, 332) on #confirmBox
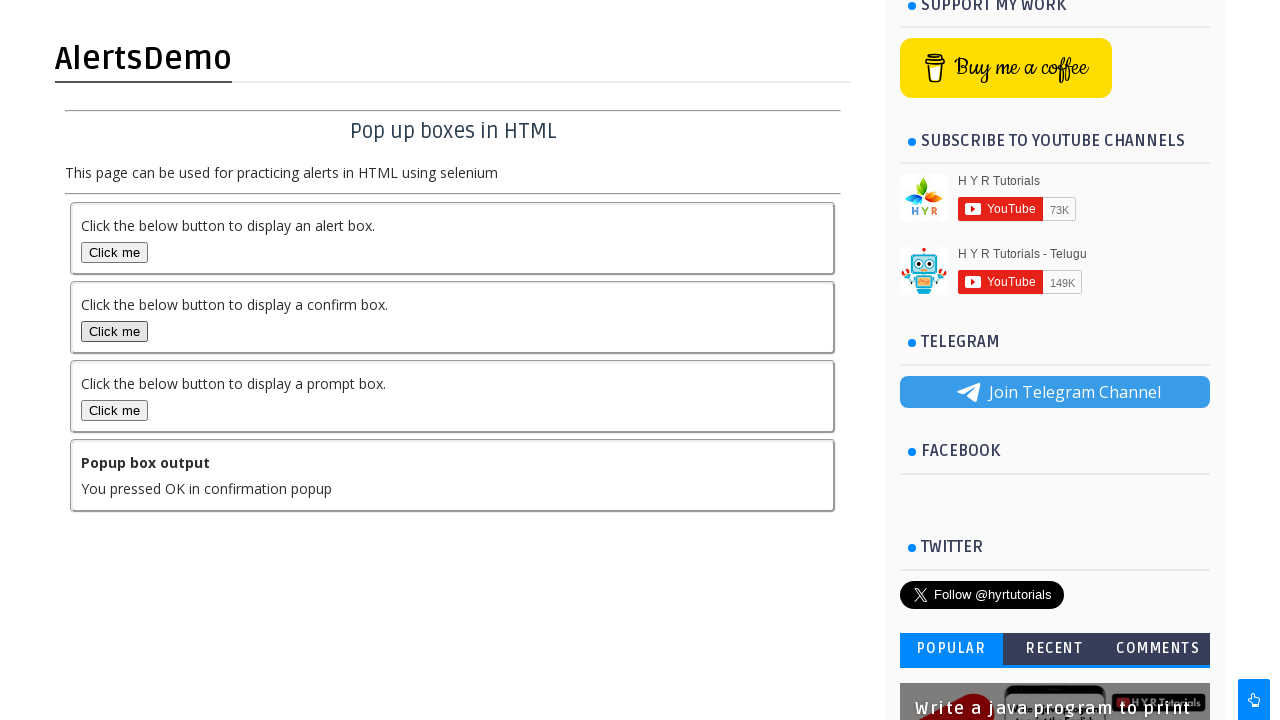

Set up dialog handler to accept prompt alert with text 'hi'
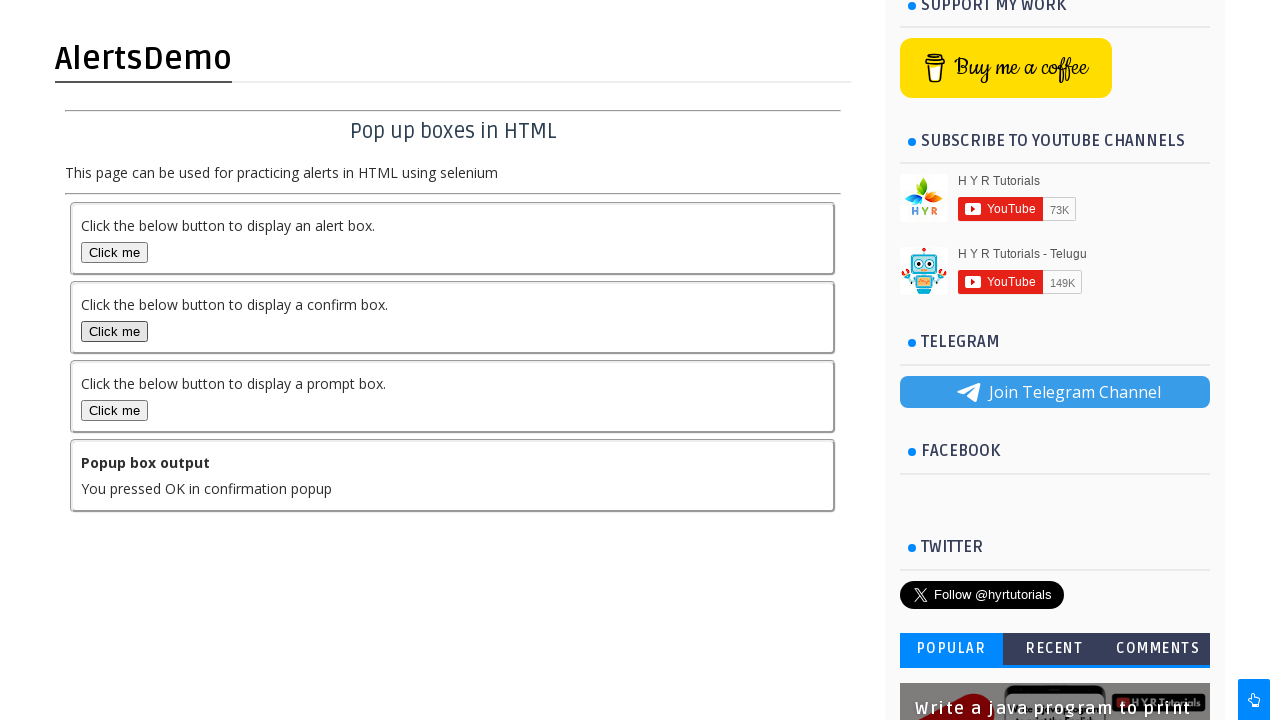

Clicked the prompt alert button at (114, 410) on #promptBox
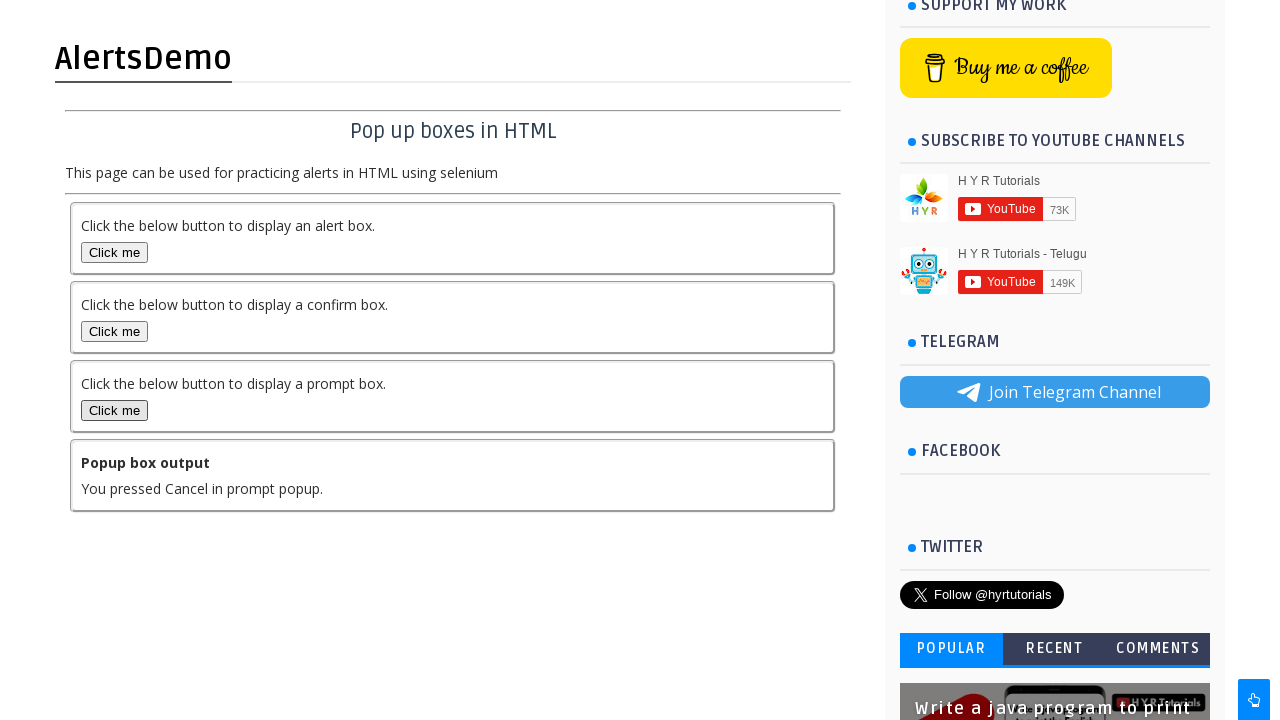

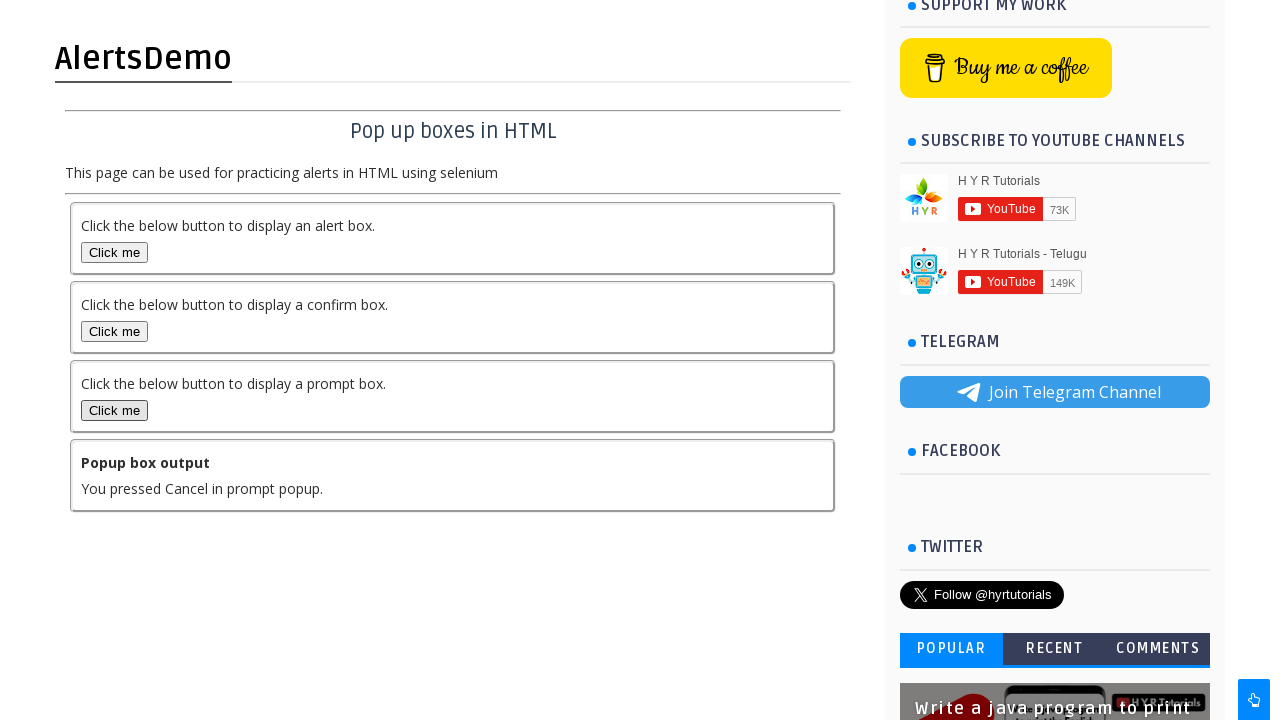